Tests dropdown menu navigation by clicking a dropdown link and then clicking the Facebook option to navigate to Facebook

Starting URL: https://practice.cydeo.com/dropdown

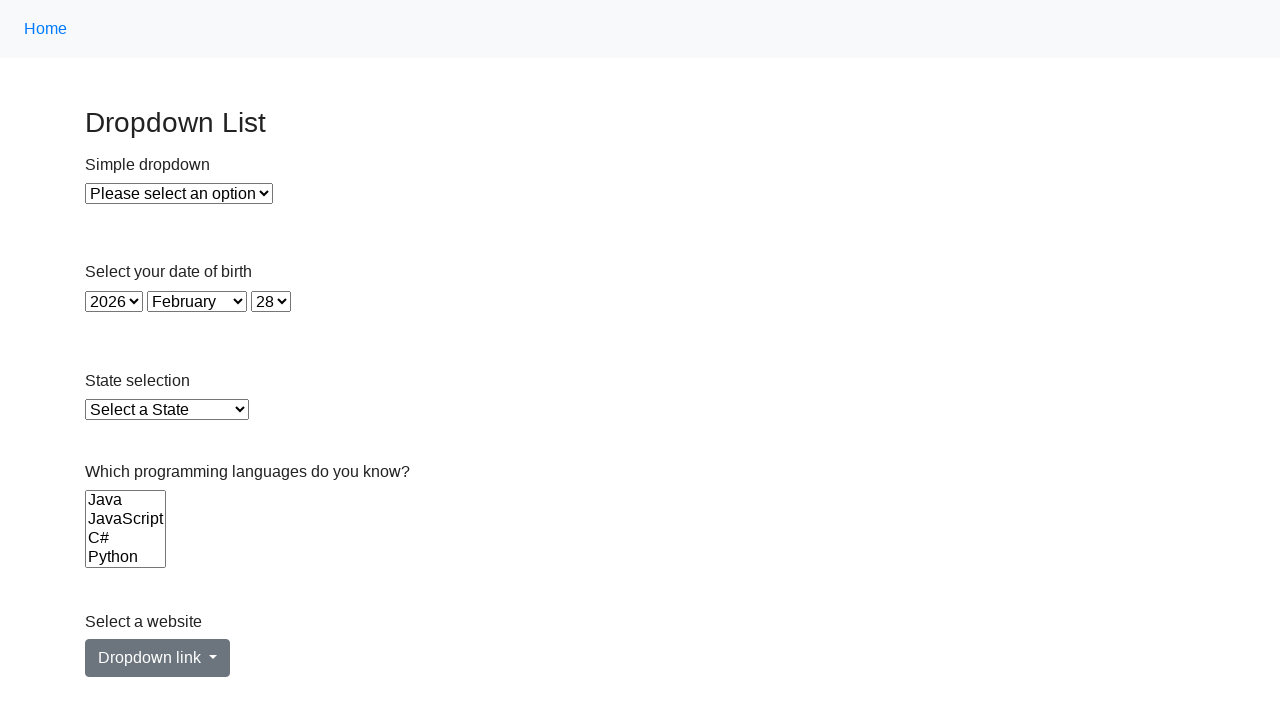

Clicked on dropdown menu link at (158, 658) on #dropdownMenuLink
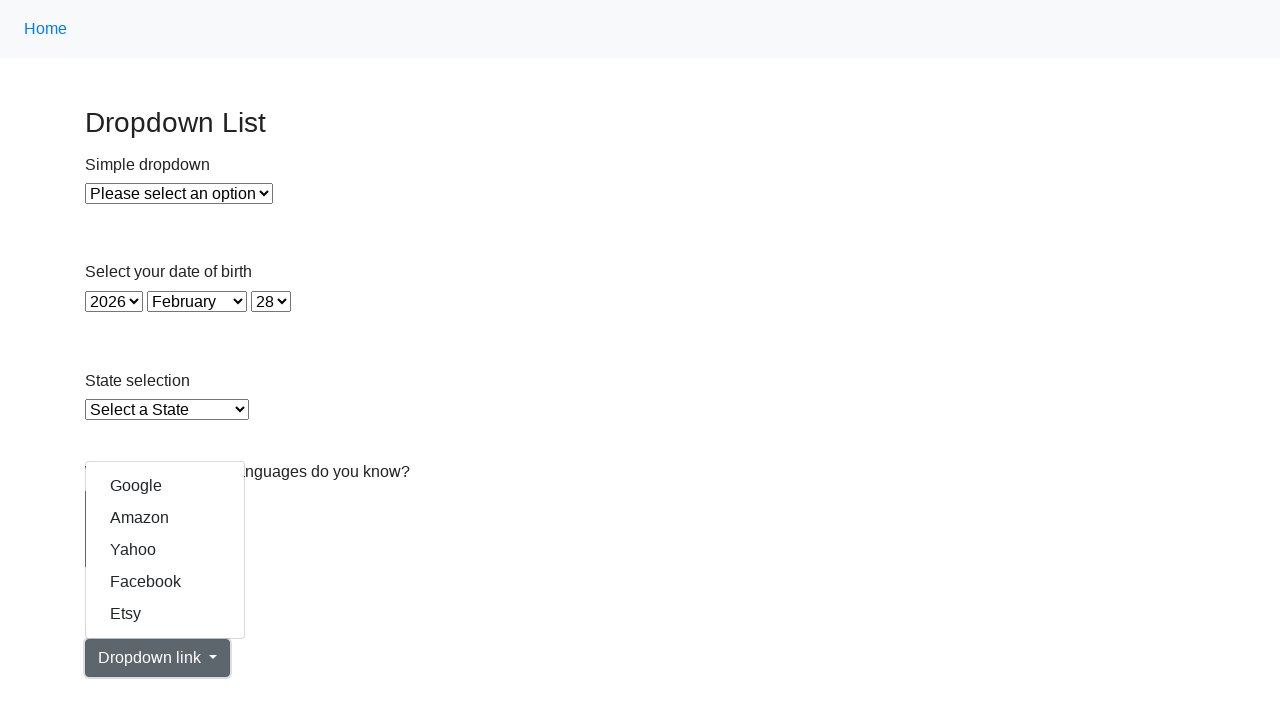

Clicked on Facebook option in dropdown menu at (165, 582) on xpath=//a[.='Facebook']
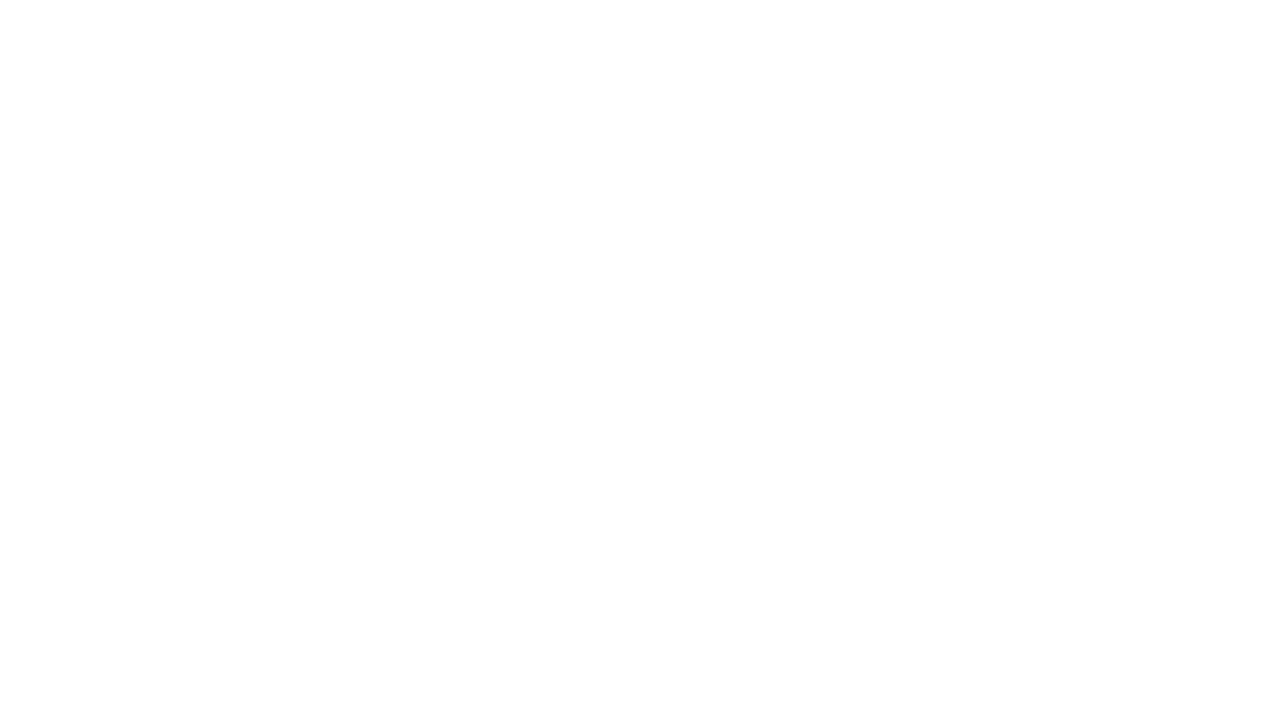

Waited for page load to complete after navigating to Facebook
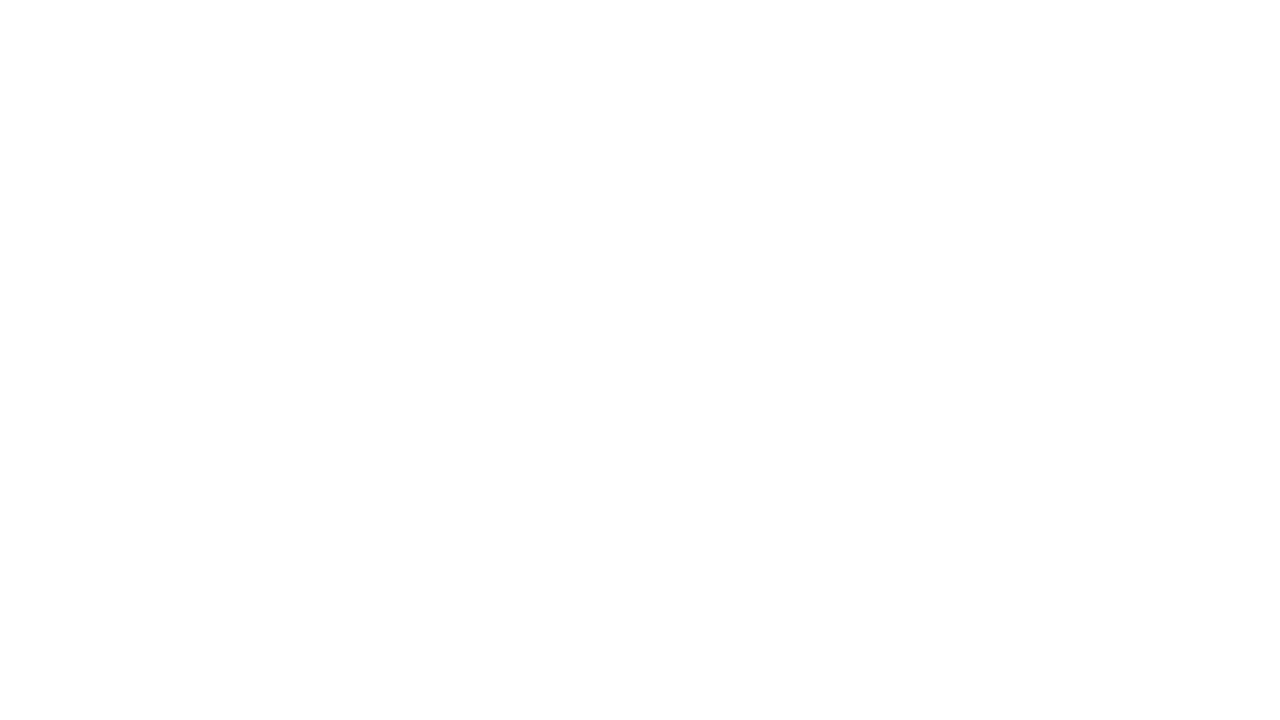

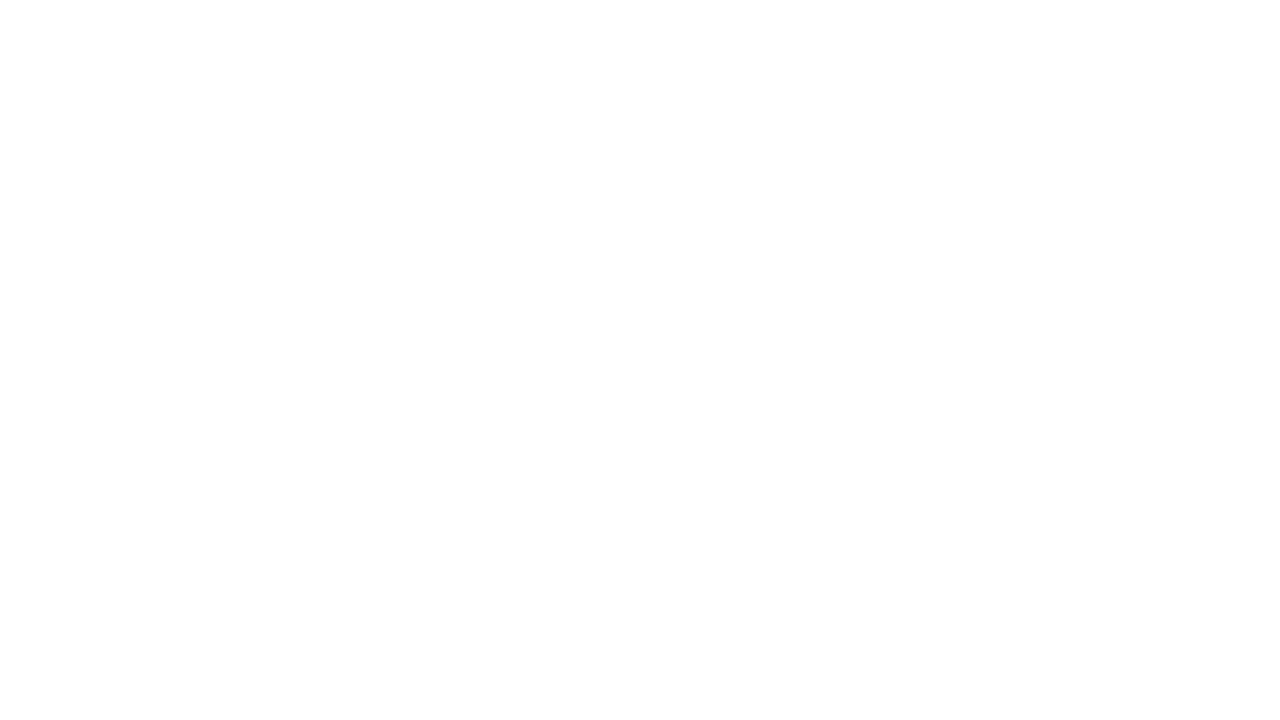